Tests context menu functionality by navigating to the Context Menu page, performing a right-click on a designated area, and accepting the resulting alert dialog.

Starting URL: https://the-internet.herokuapp.com/

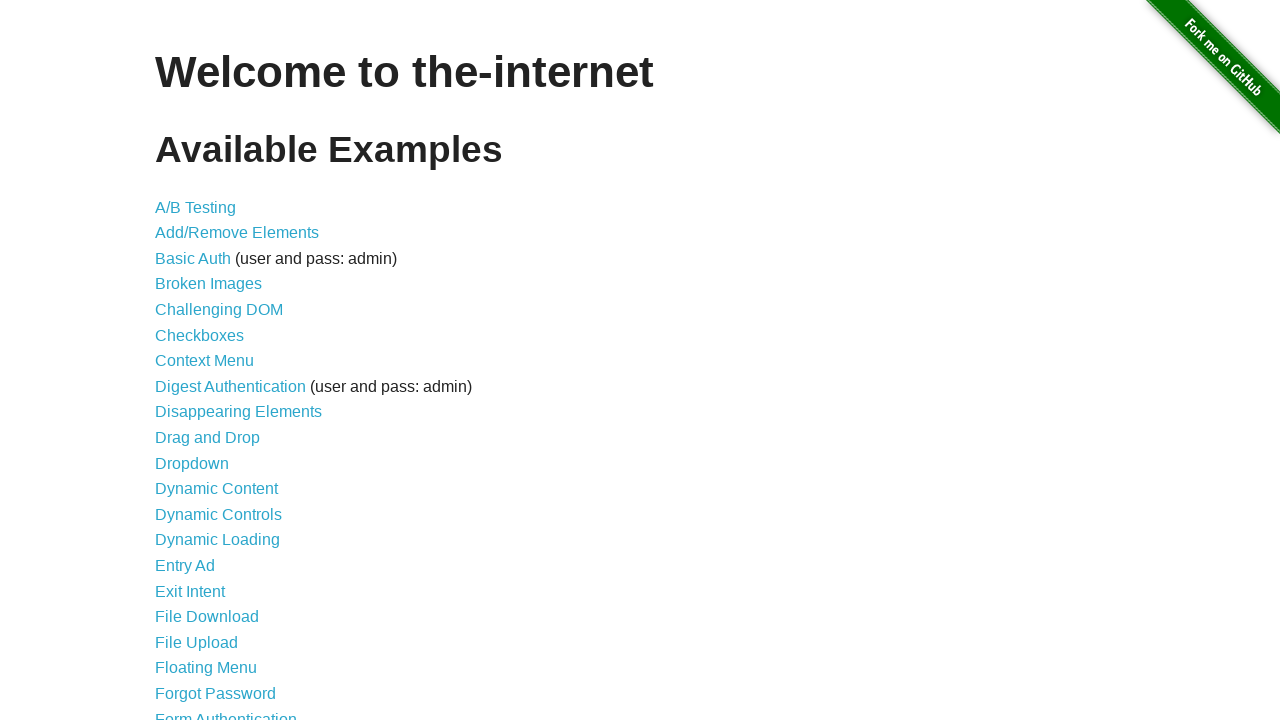

Clicked on 'Context Menu' link to navigate to context menu page at (204, 361) on xpath=//*[text()='Context Menu']
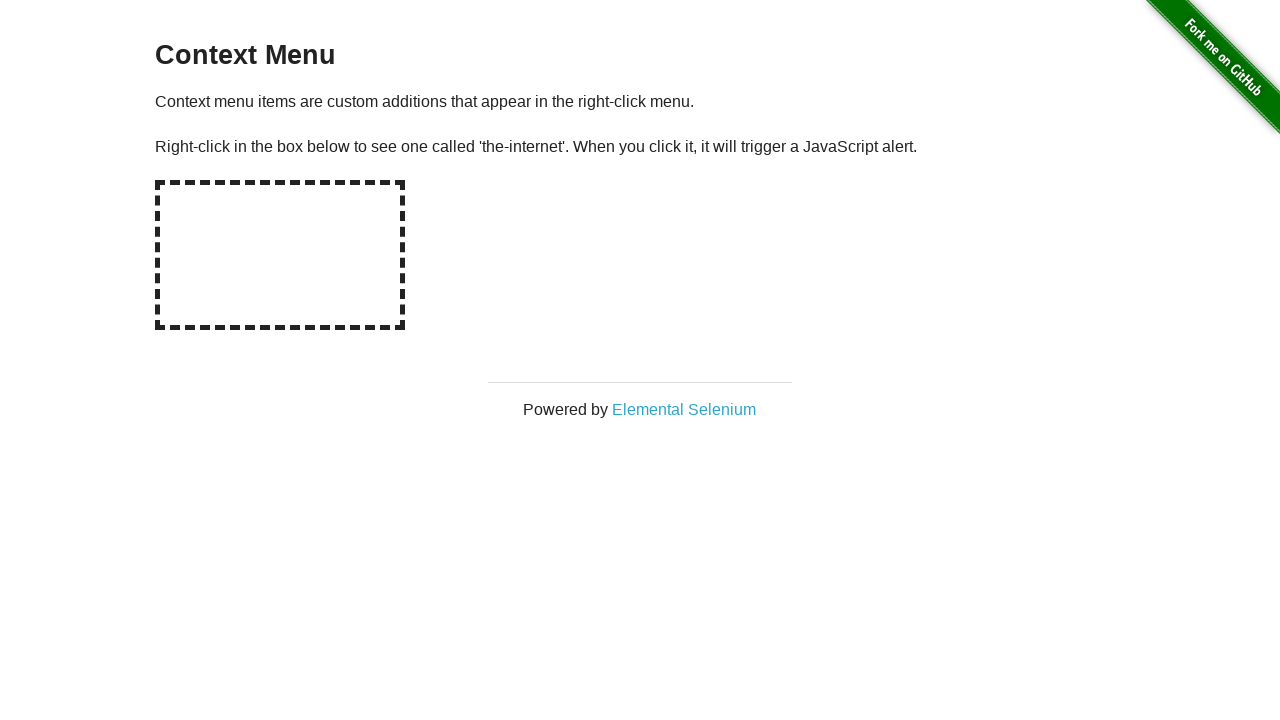

Context Menu page loaded and hot-spot element is visible
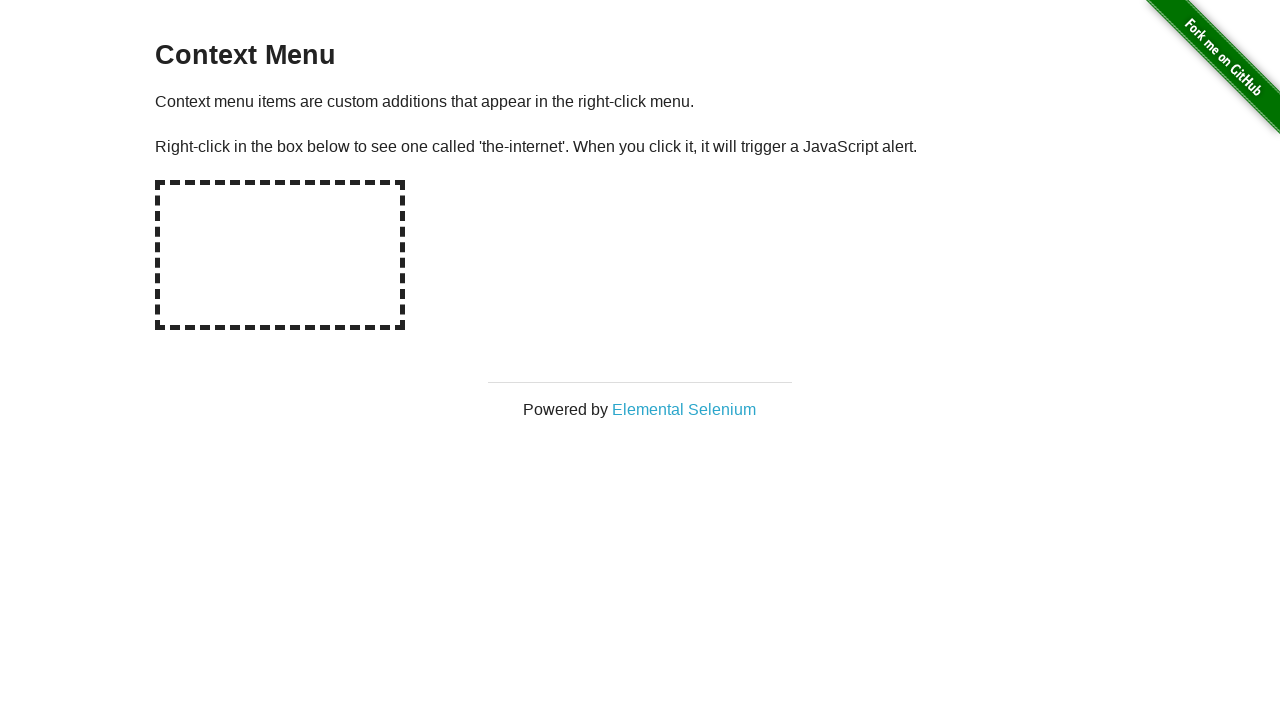

Set up dialog handler to accept alerts
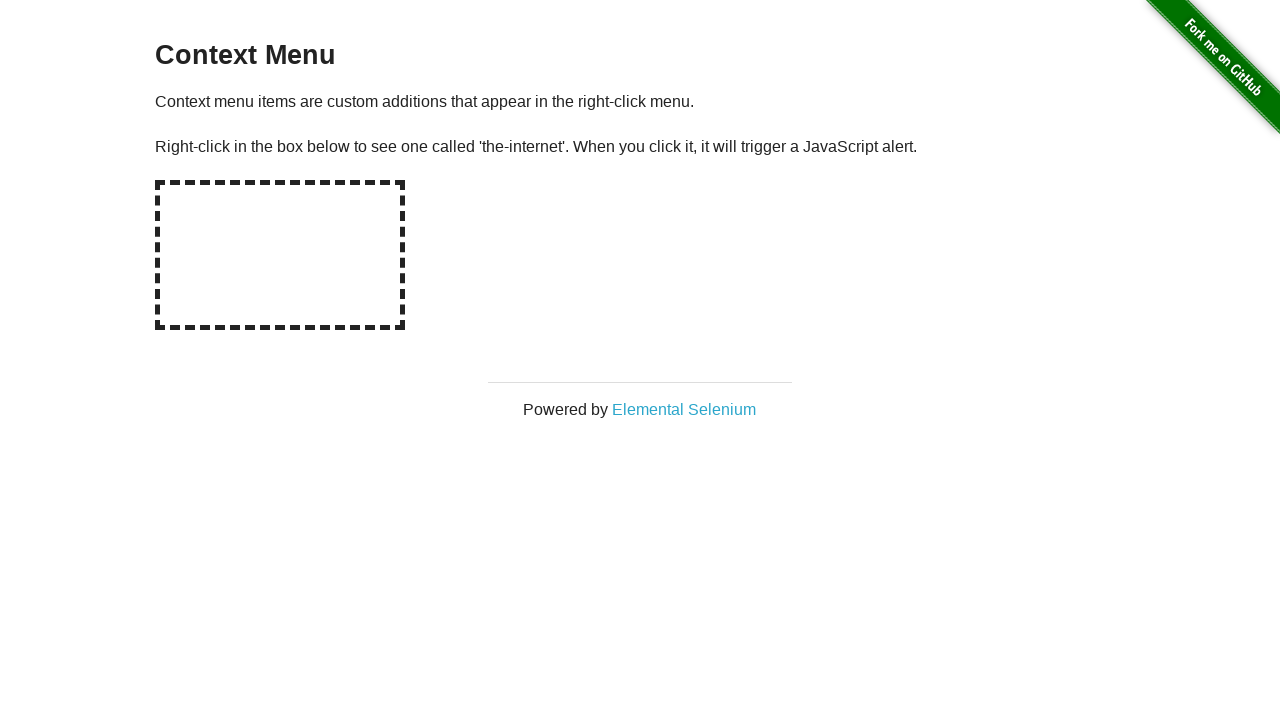

Right-clicked on hot-spot element to trigger context menu at (280, 255) on #hot-spot
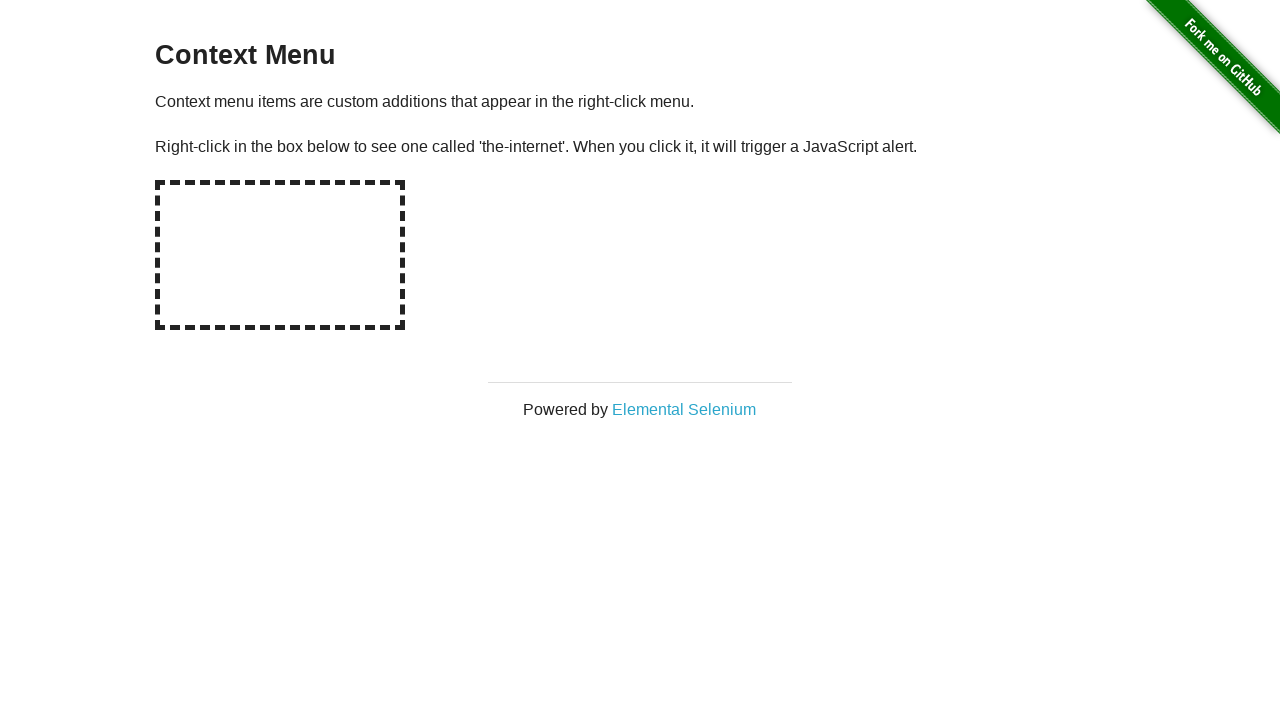

Waited for alert dialog to be handled
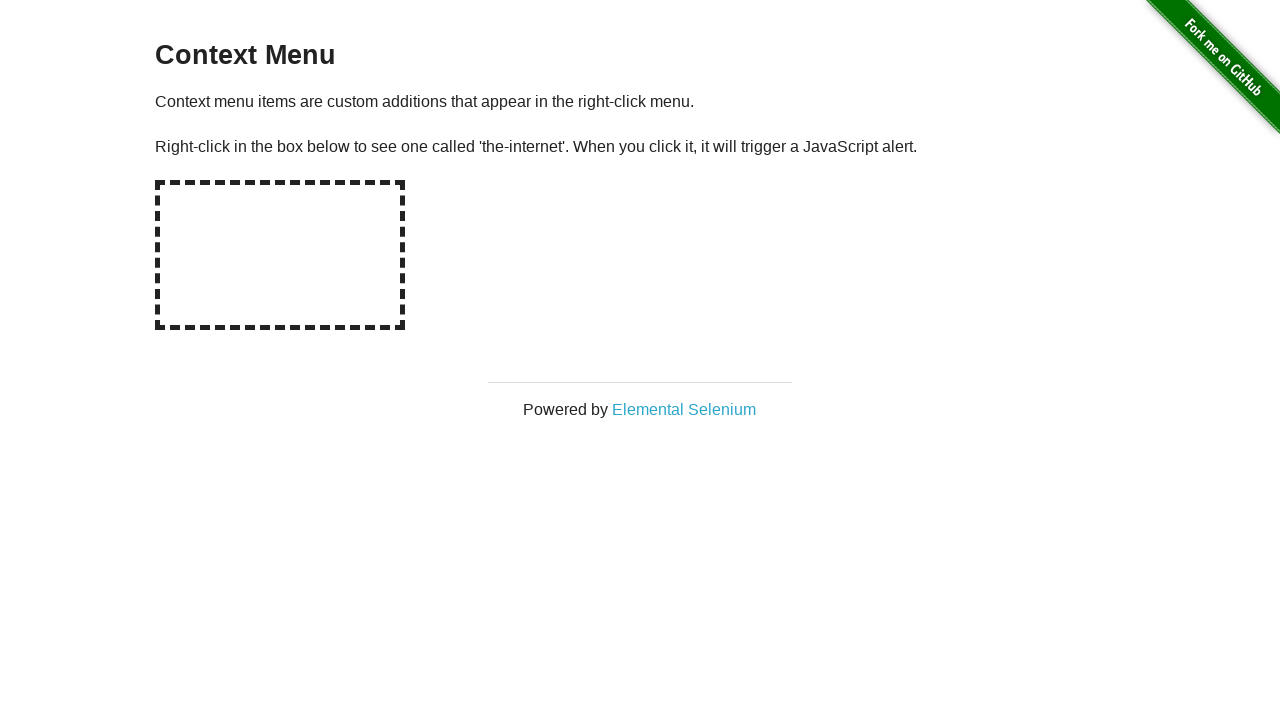

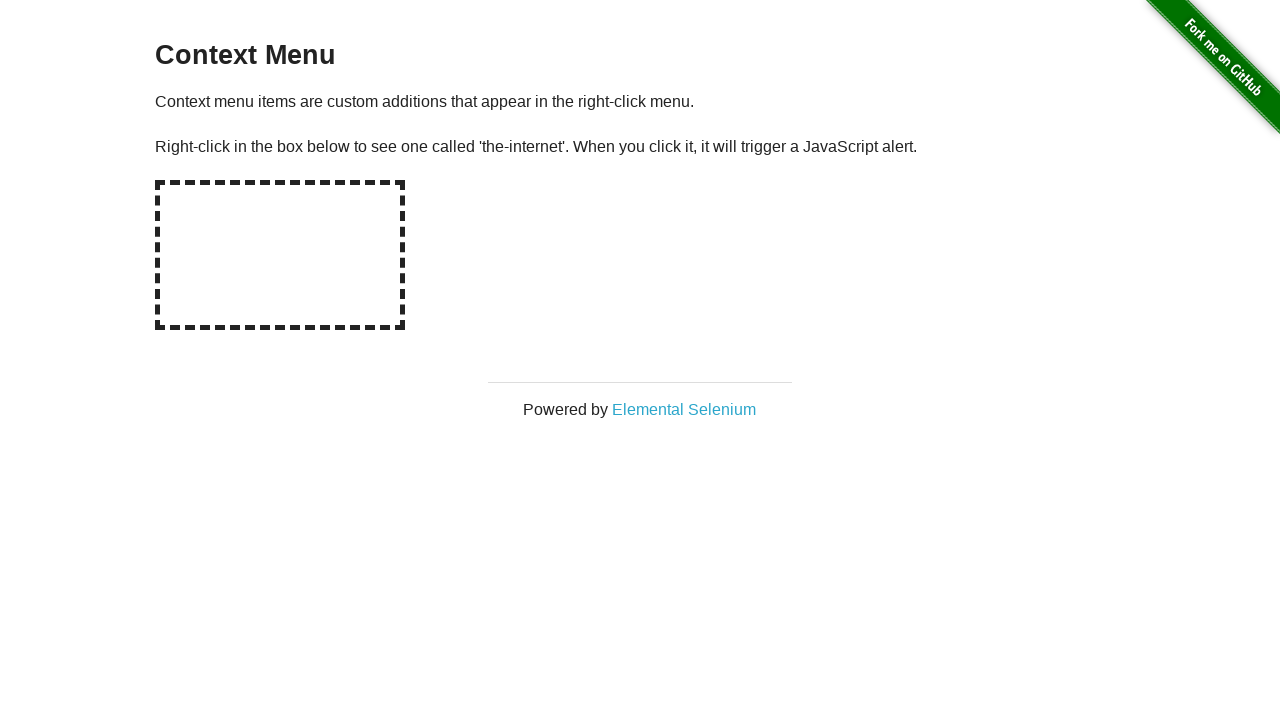